Verifies that typing in the city search field displays a suggestion box with relevant city names starting with "K".

Starting URL: https://bcparks.ca/

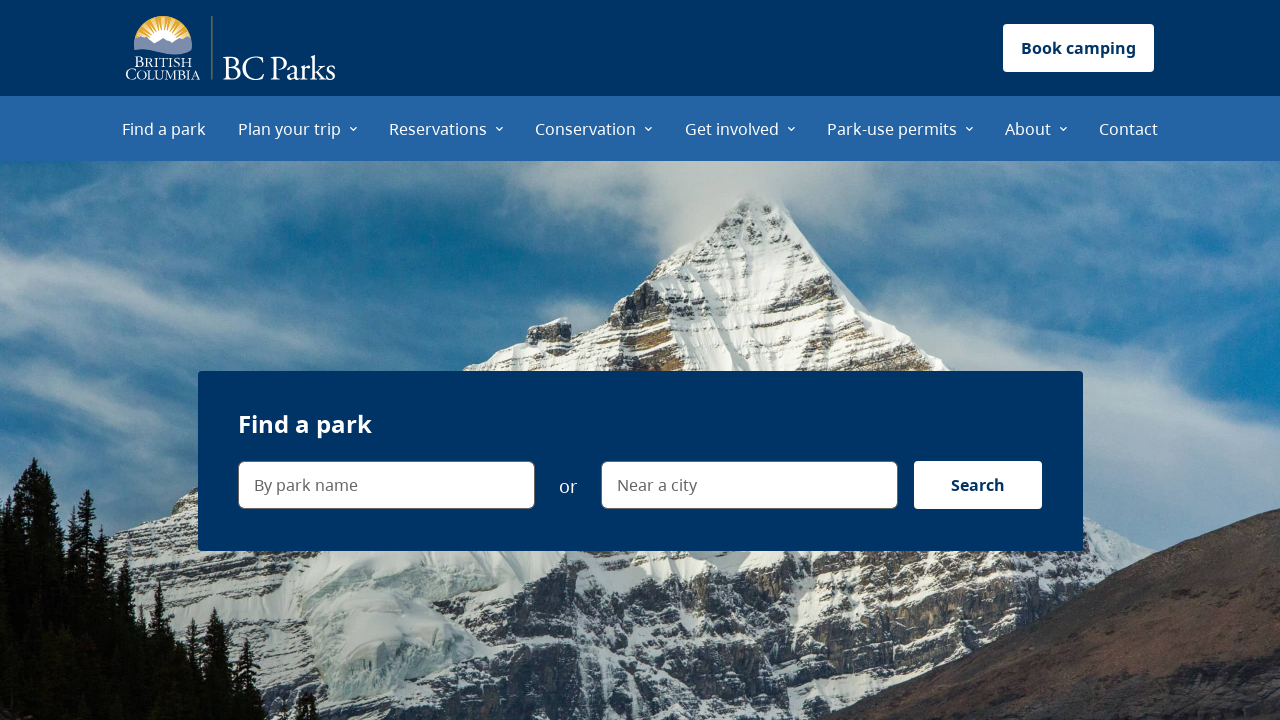

Clicked 'Find a park' menu item at (164, 128) on internal:role=menuitem[name="Find a park"i]
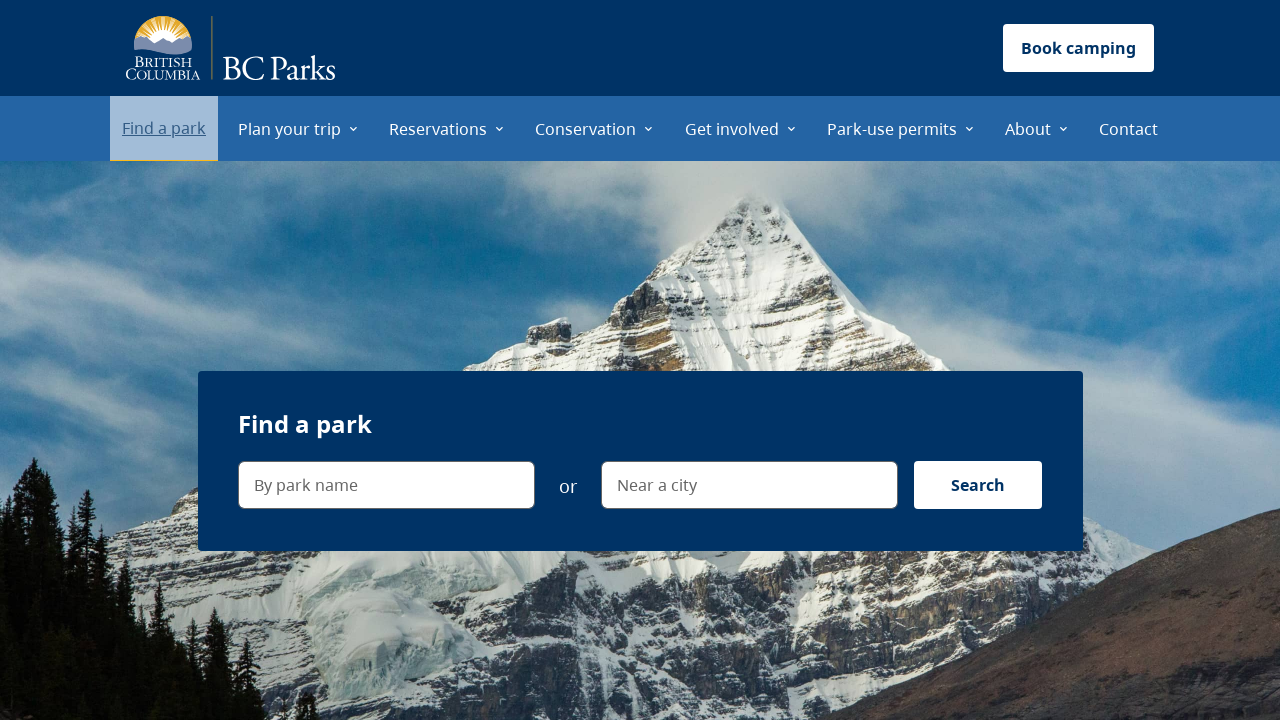

Waited for page to fully load (networkidle)
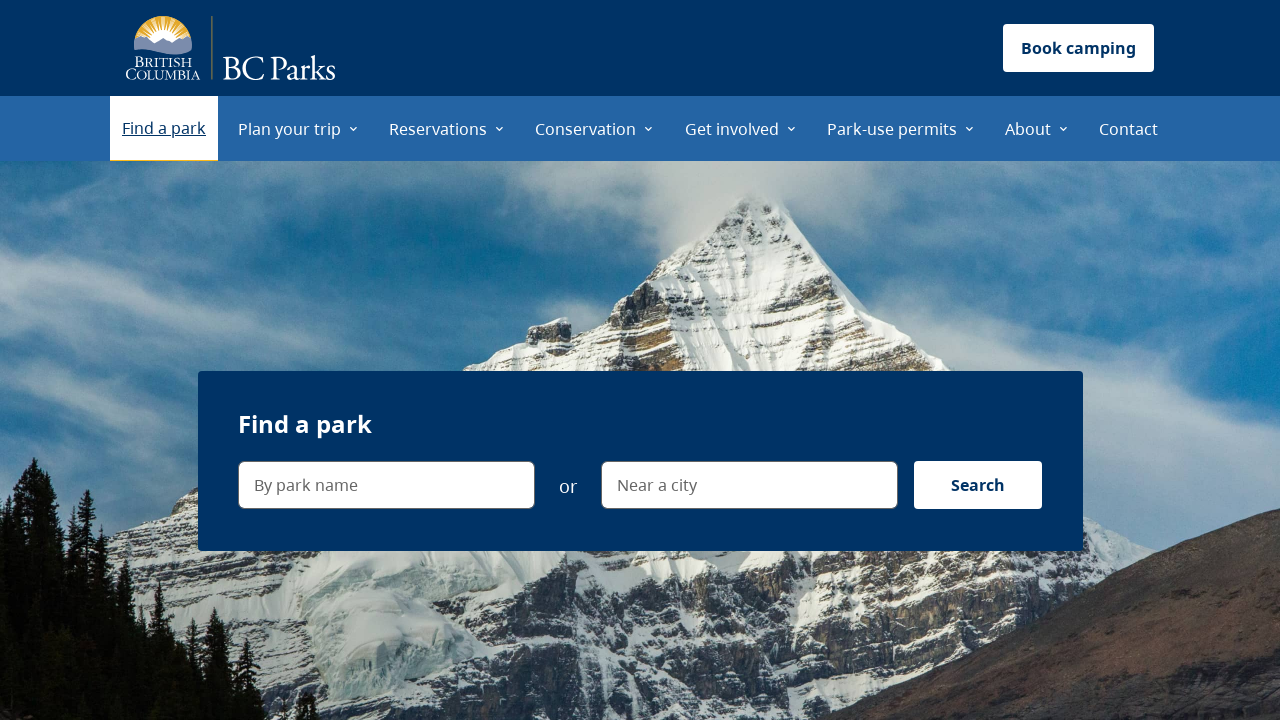

Typed 'K' in the city search field on internal:label="Near a city"i
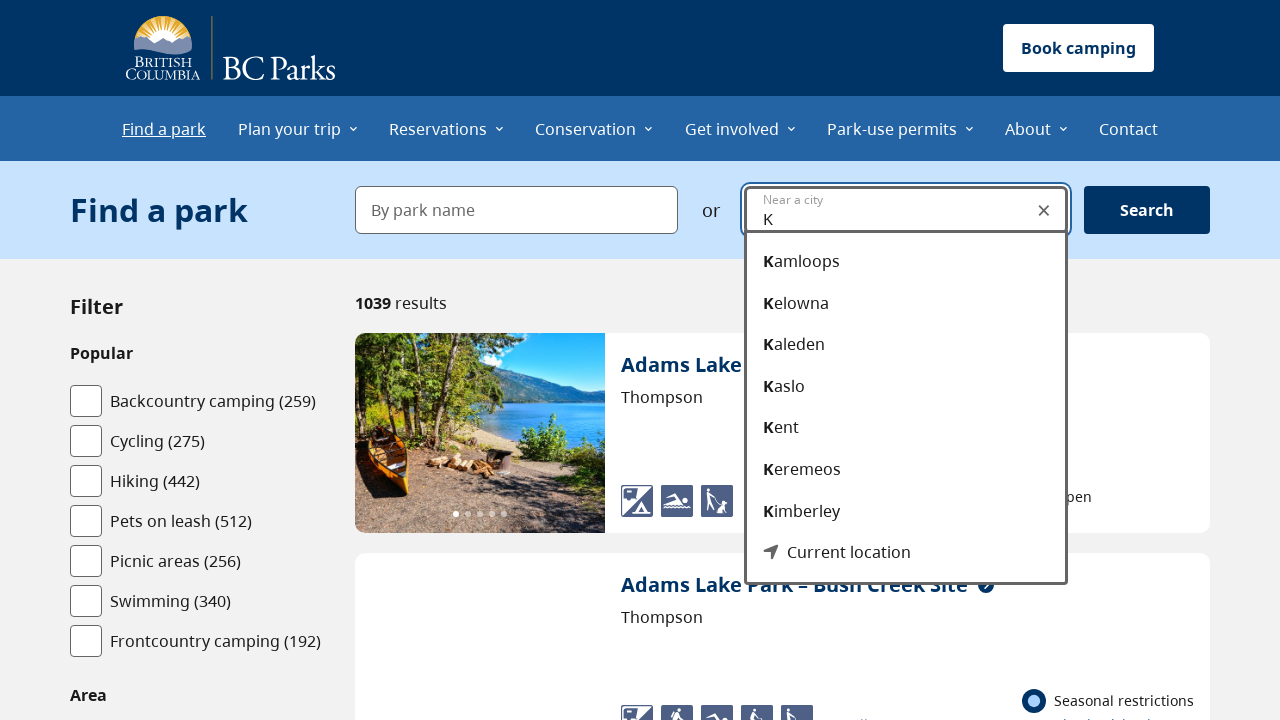

Verified suggestion box is displayed with city options starting with 'K'
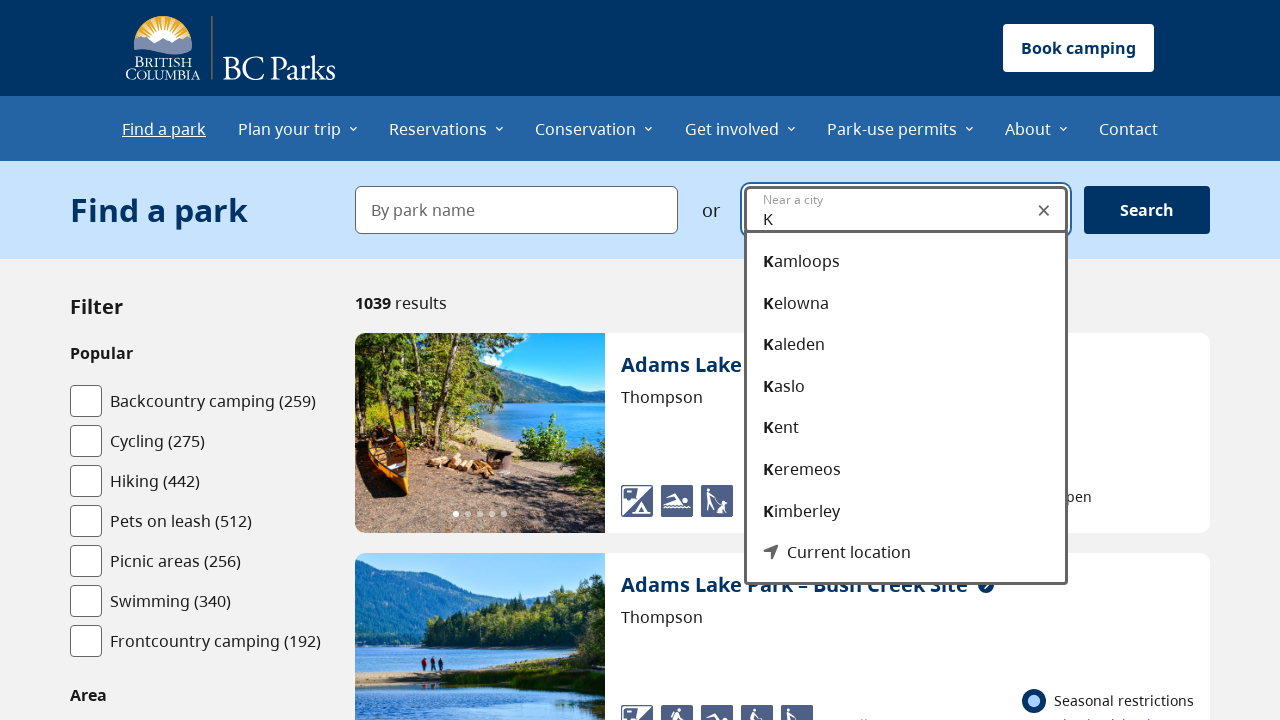

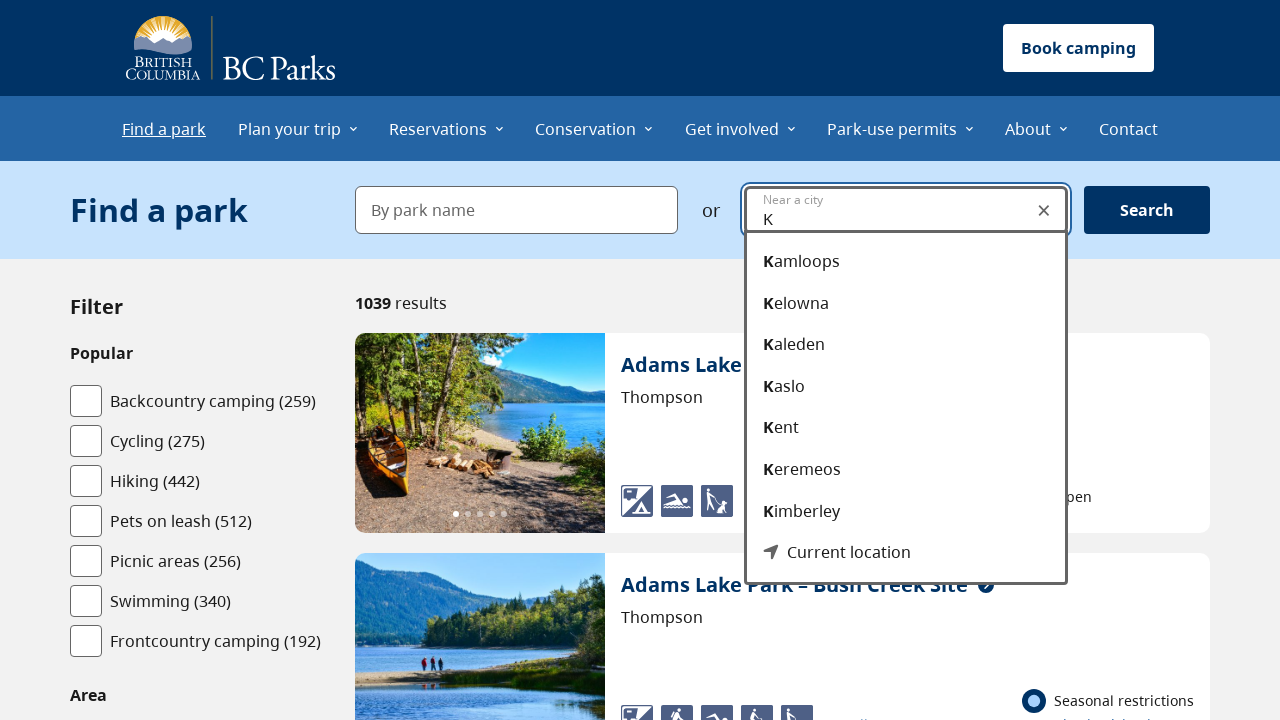